Tests that edits are saved when the input loses focus (blur event)

Starting URL: https://demo.playwright.dev/todomvc

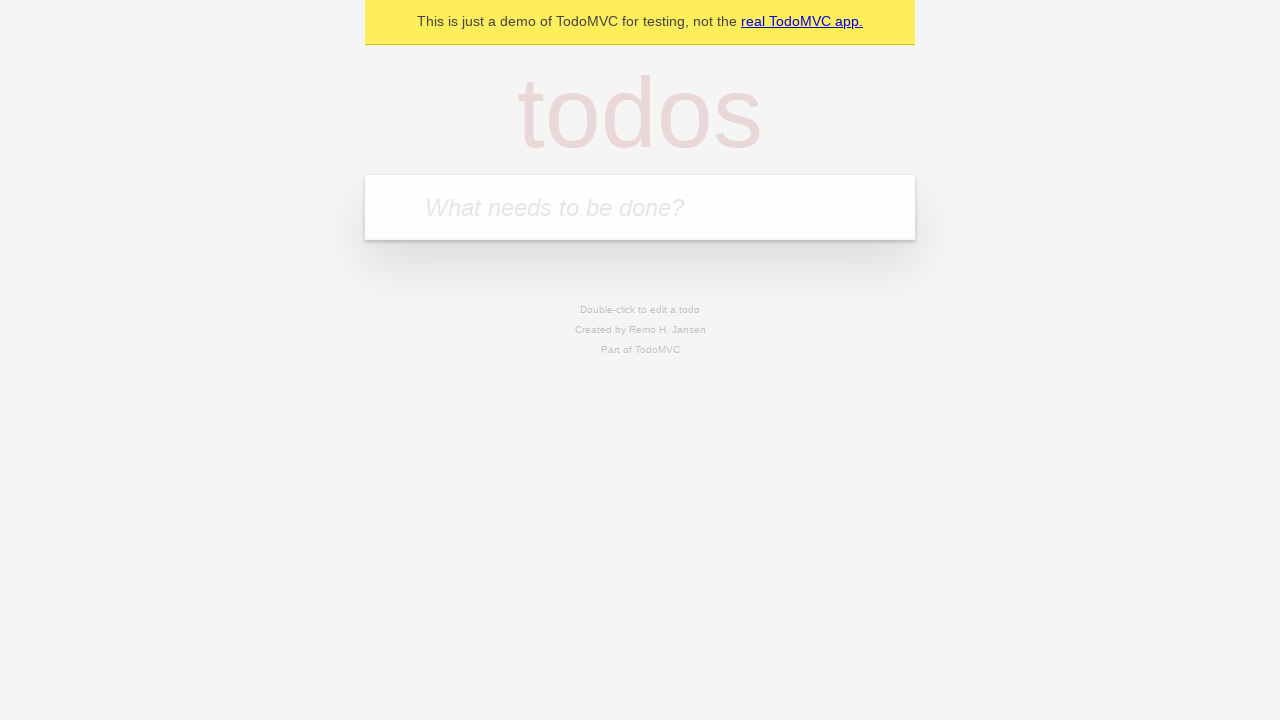

Filled new todo input with 'buy some cheese' on internal:attr=[placeholder="What needs to be done?"i]
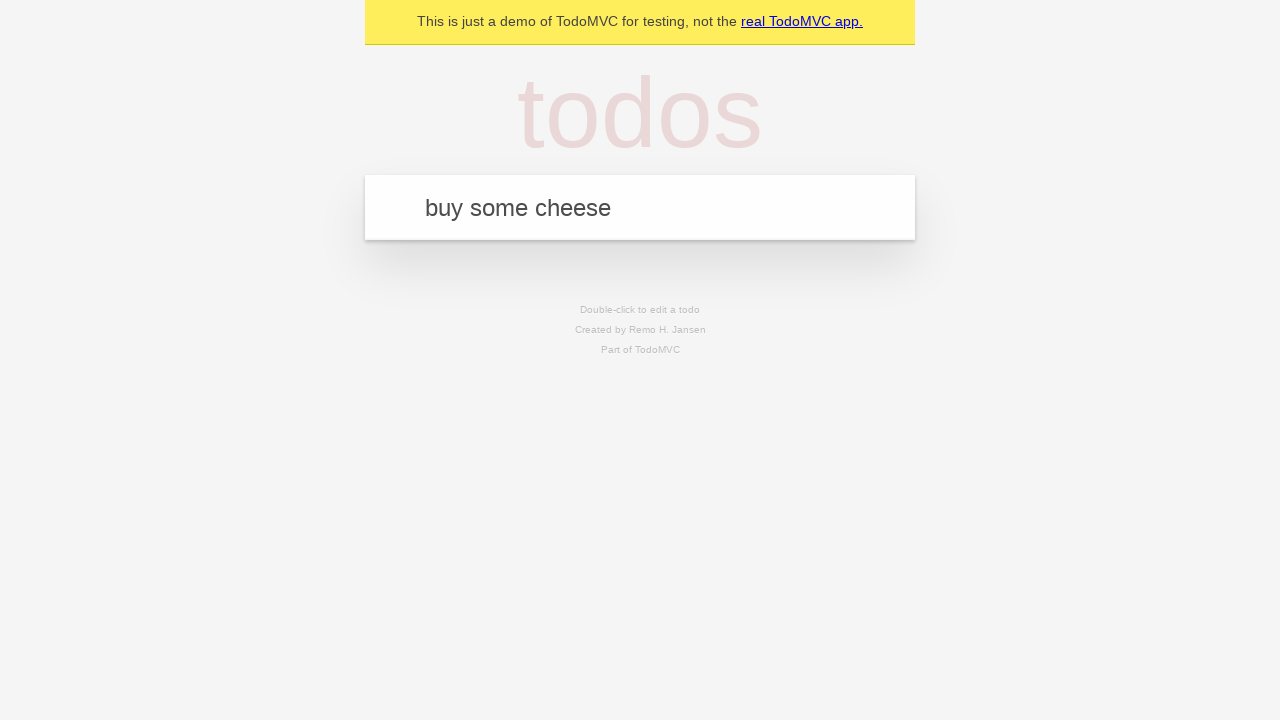

Pressed Enter to create todo 'buy some cheese' on internal:attr=[placeholder="What needs to be done?"i]
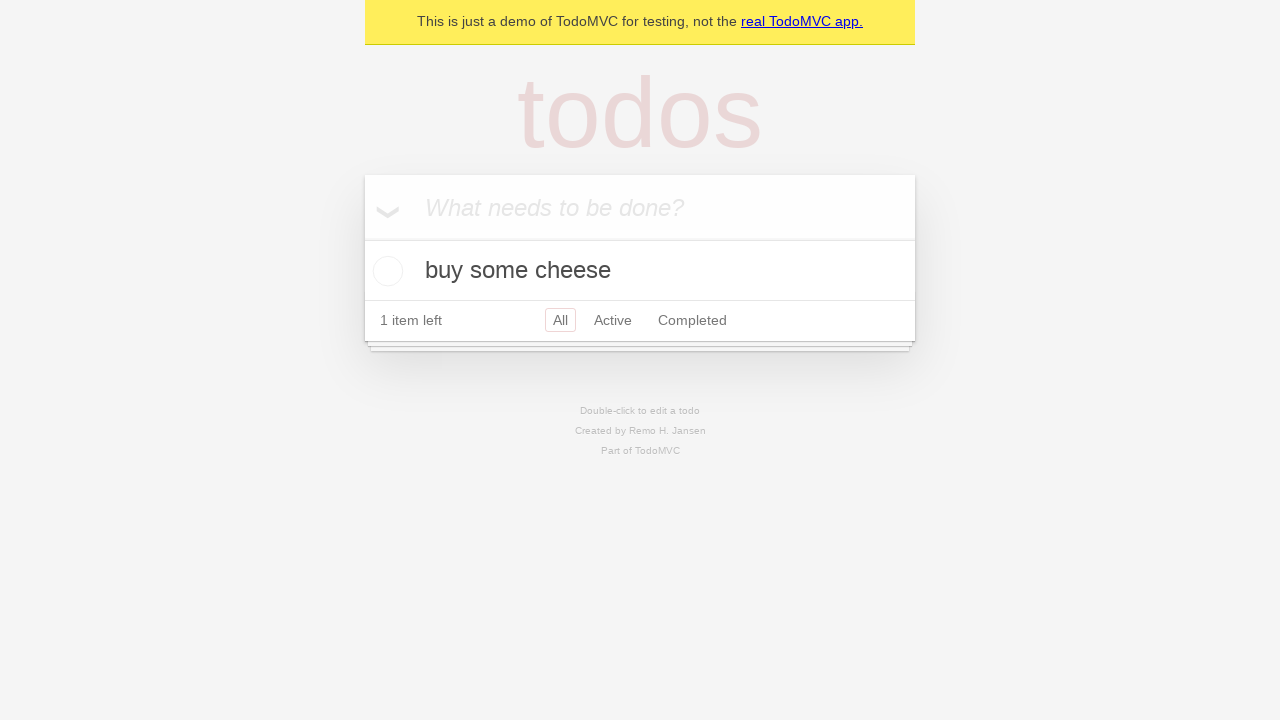

Filled new todo input with 'feed the cat' on internal:attr=[placeholder="What needs to be done?"i]
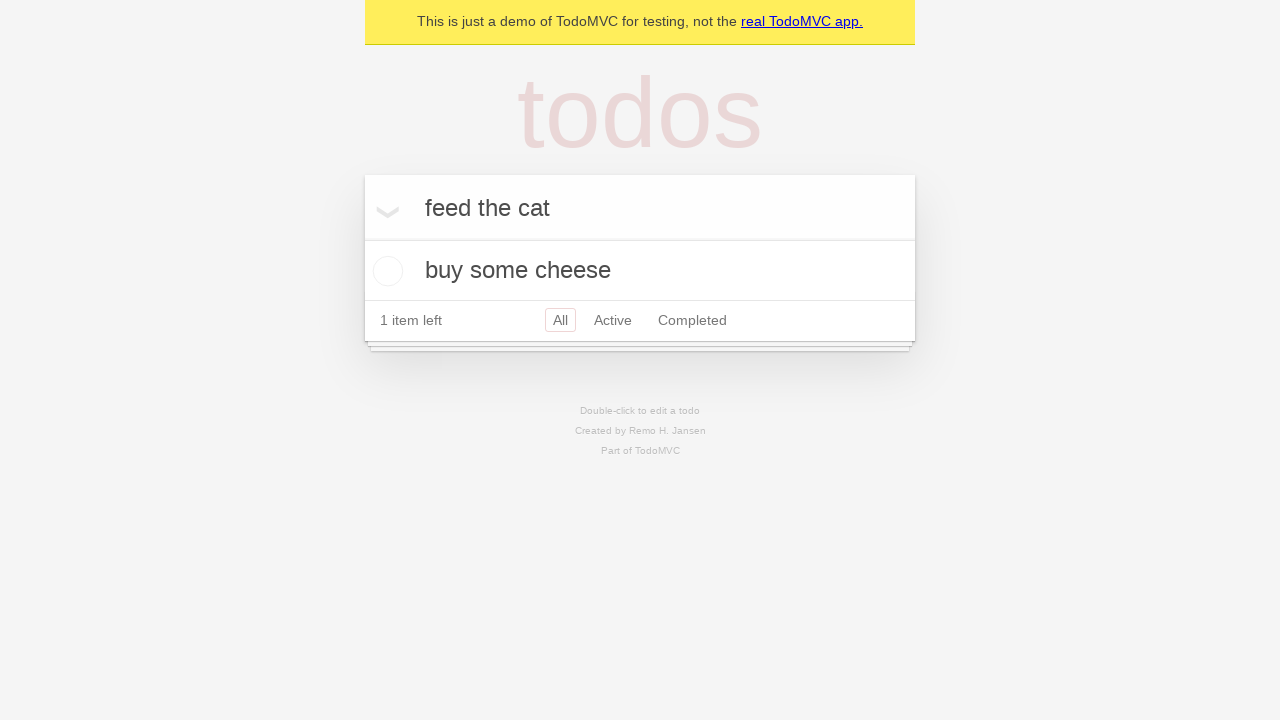

Pressed Enter to create todo 'feed the cat' on internal:attr=[placeholder="What needs to be done?"i]
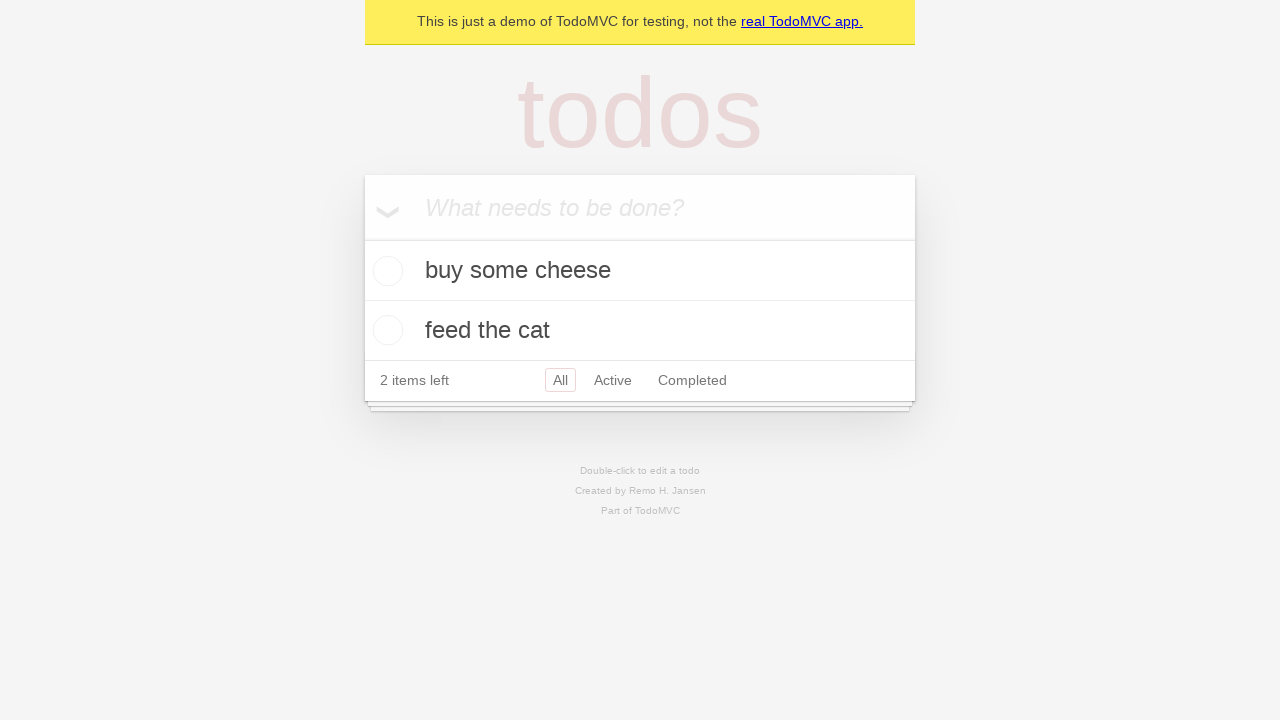

Filled new todo input with 'book a doctors appointment' on internal:attr=[placeholder="What needs to be done?"i]
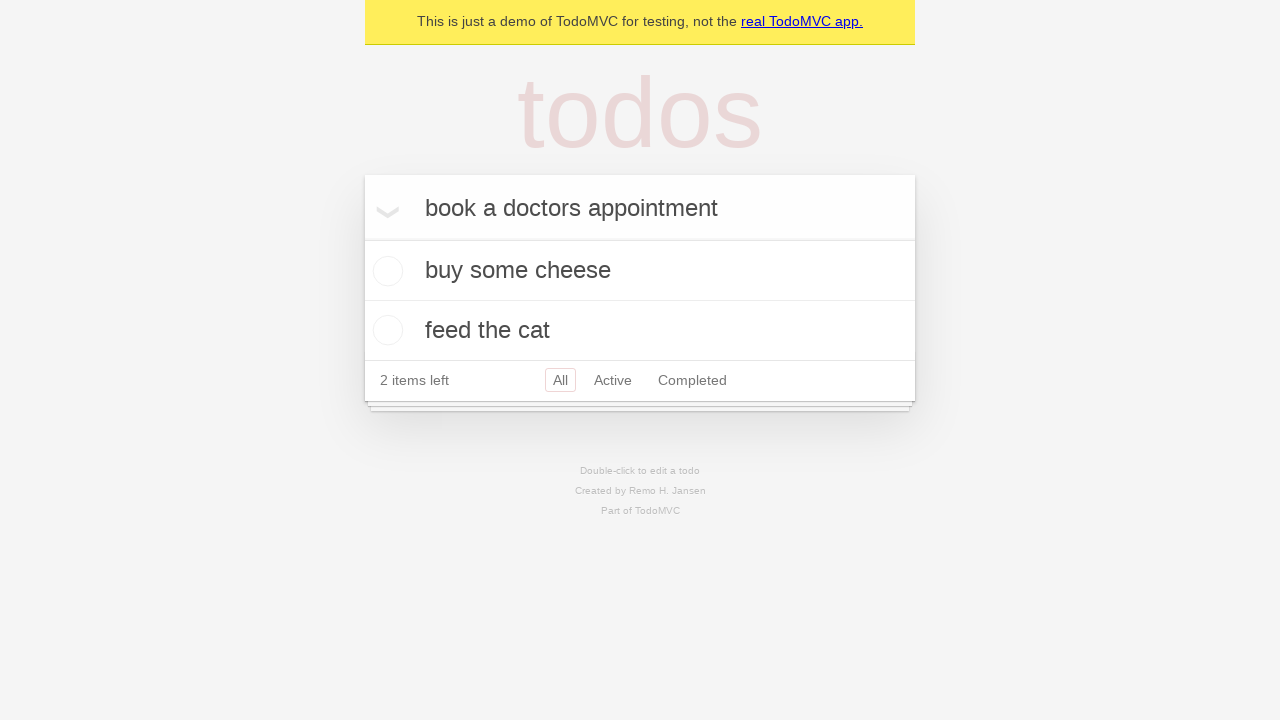

Pressed Enter to create todo 'book a doctors appointment' on internal:attr=[placeholder="What needs to be done?"i]
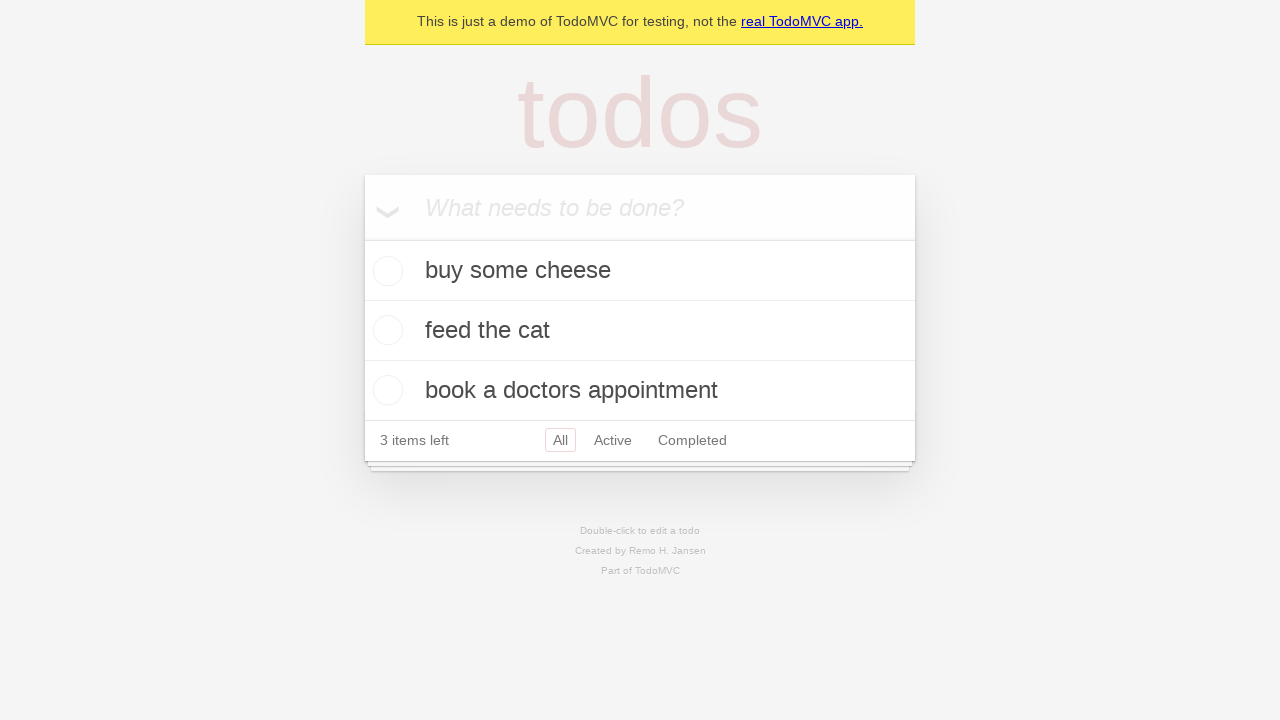

Double-clicked second todo item to enter edit mode at (640, 331) on internal:testid=[data-testid="todo-item"s] >> nth=1
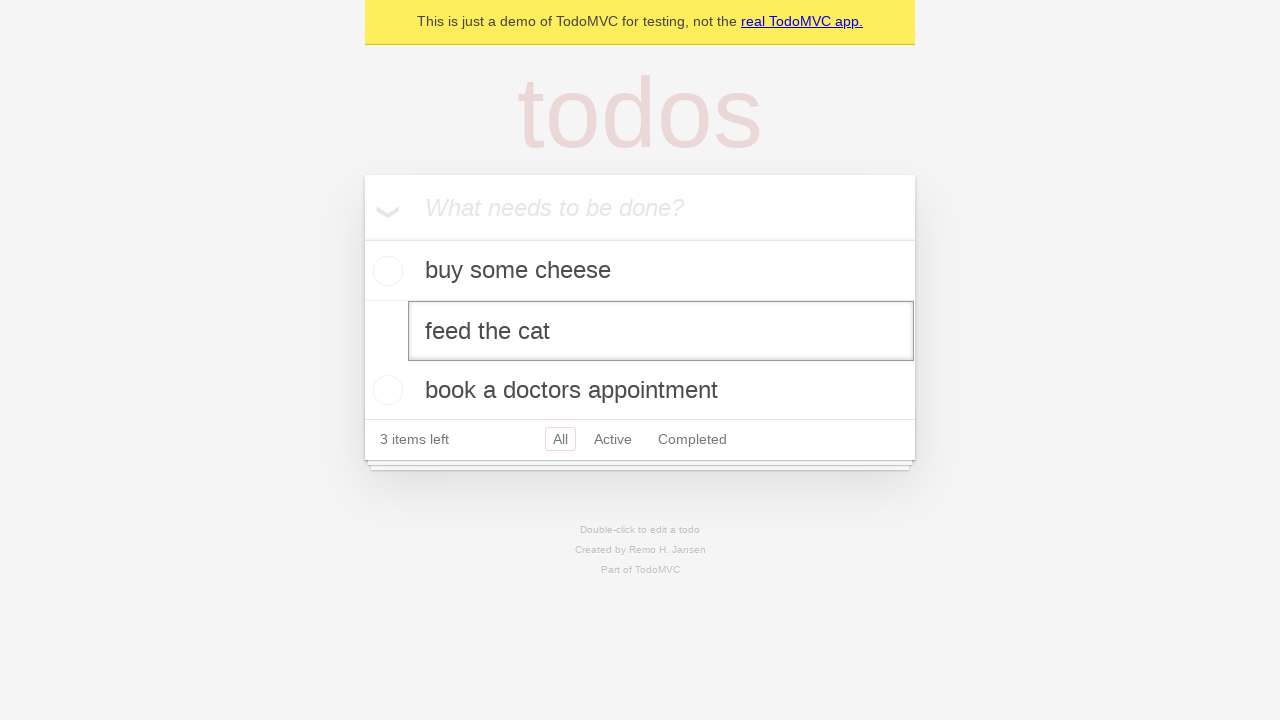

Filled edit input with 'buy some sausages' on internal:testid=[data-testid="todo-item"s] >> nth=1 >> internal:role=textbox[nam
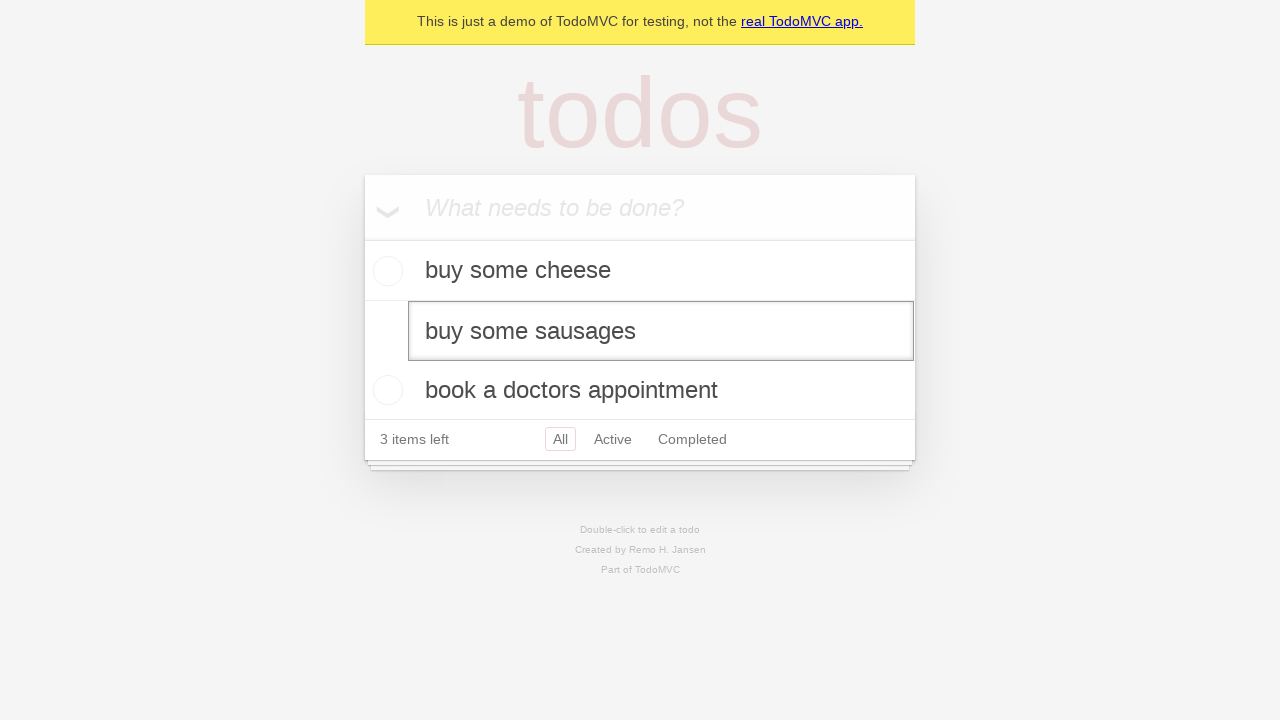

Dispatched blur event on edit input to save changes
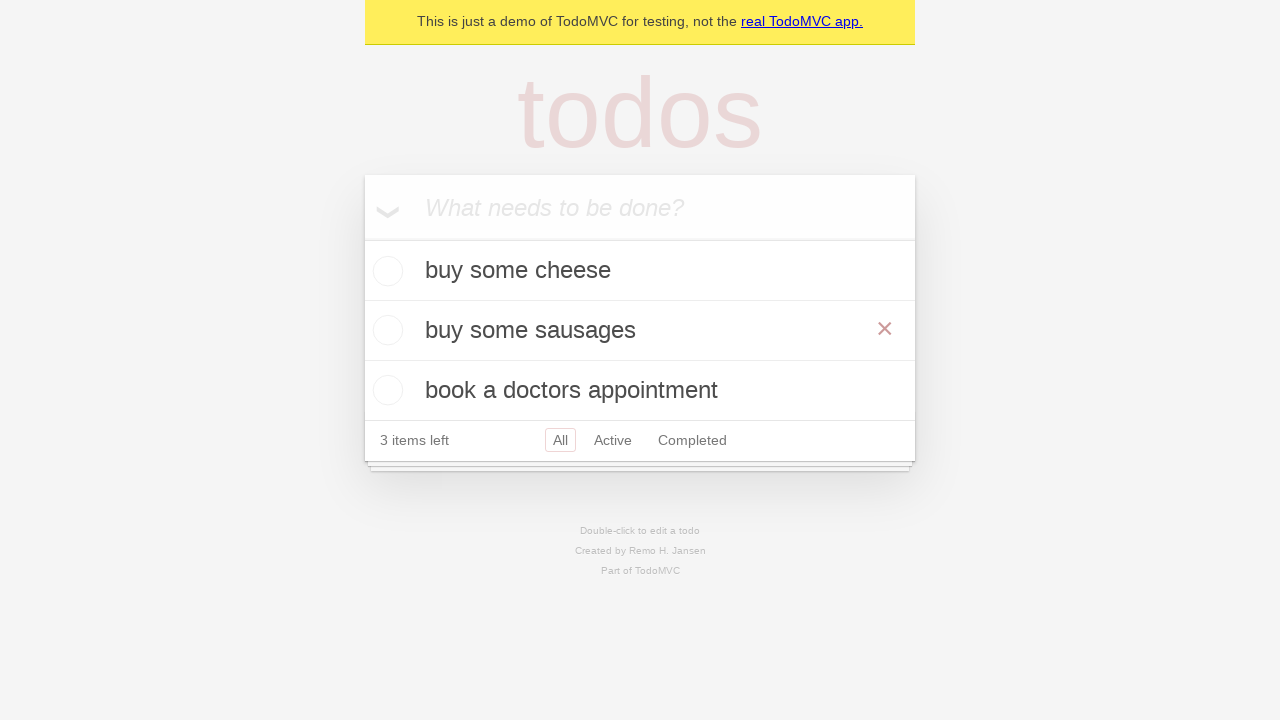

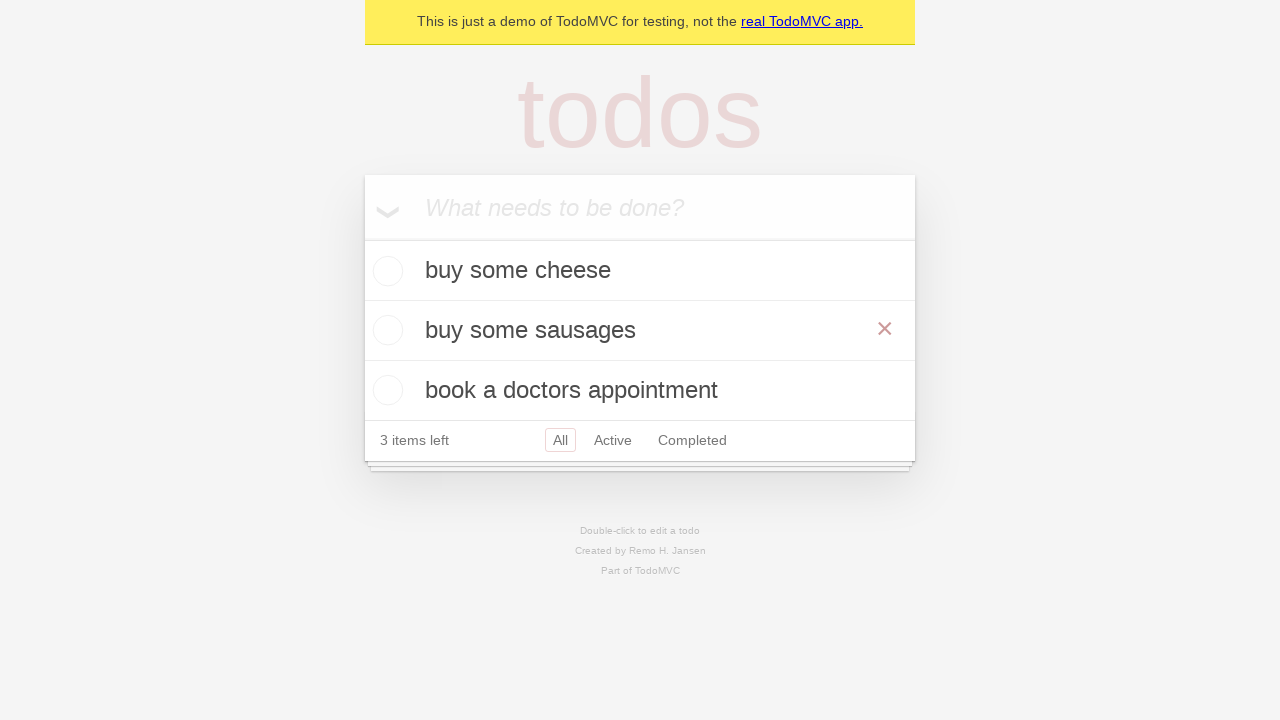